Tests dynamic loading functionality by navigating to the Dynamic Loading page, selecting Example 1, and clicking the start button

Starting URL: http://the-internet.herokuapp.com/

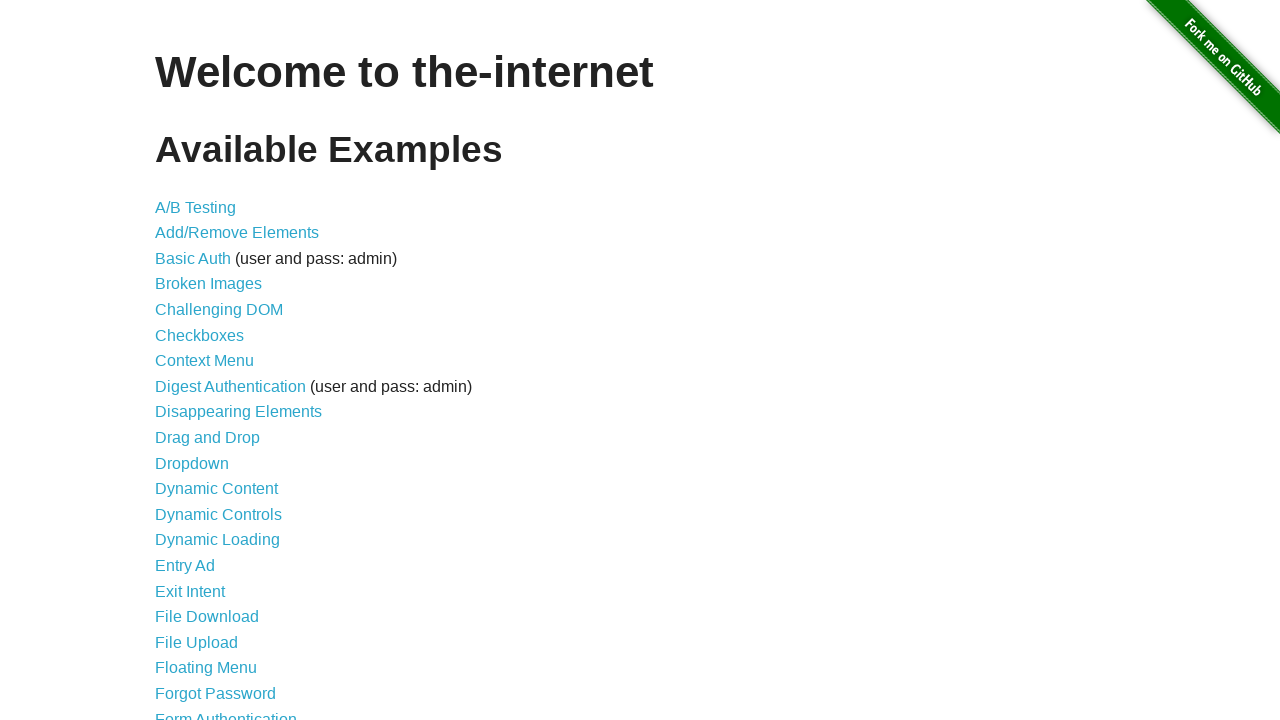

Clicked on Dynamic Loading link at (218, 540) on text=Dynamic Loading
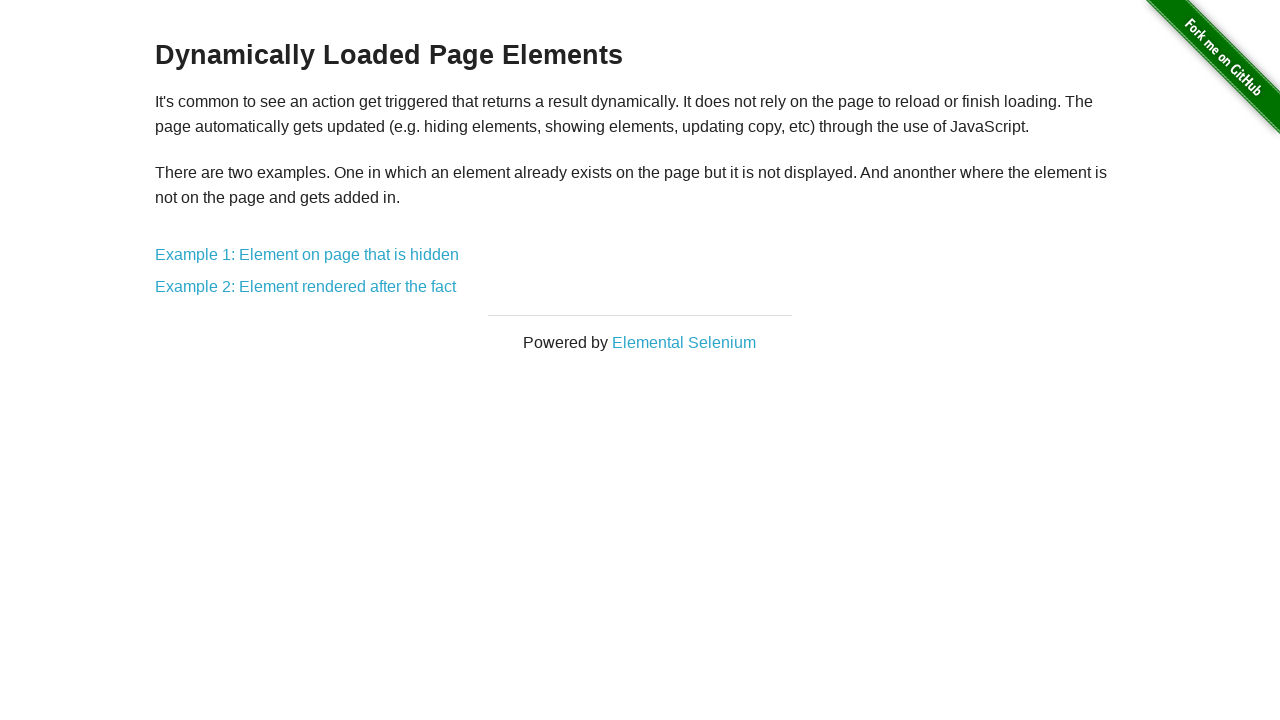

Example 1 option loaded on page
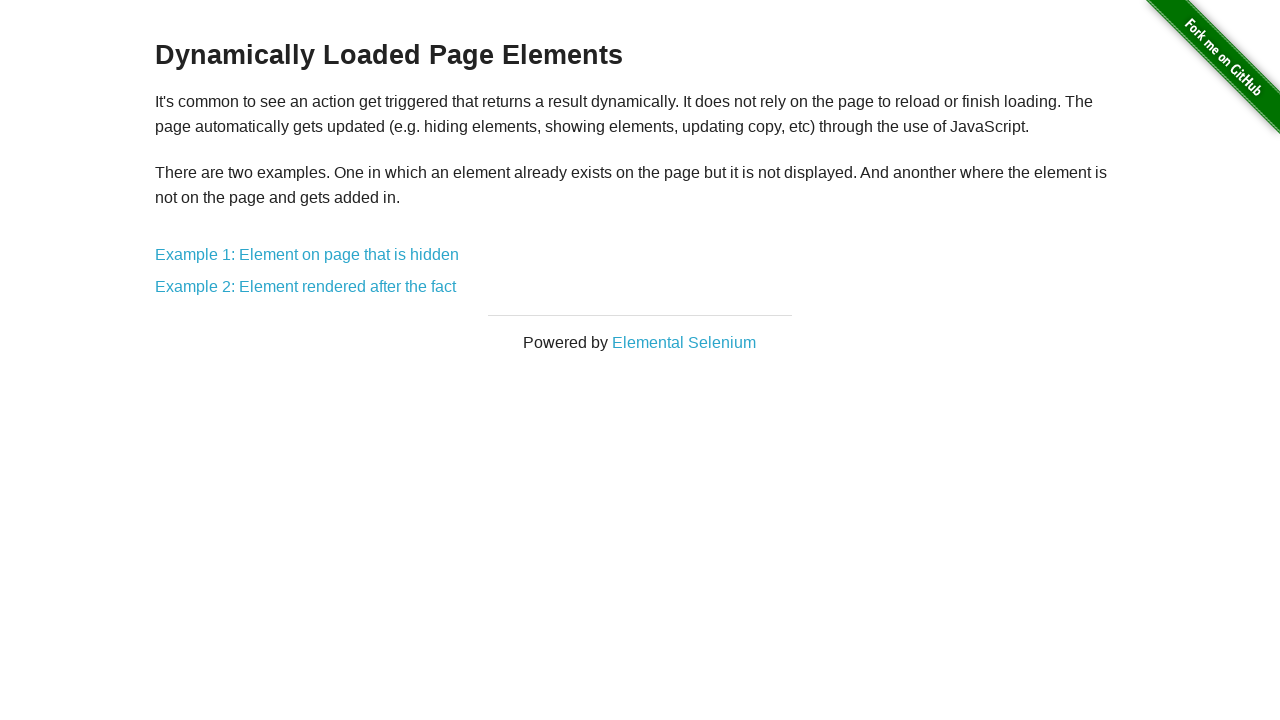

Clicked on Example 1: Element on page that is hidden at (307, 255) on text=Example 1: Element on page that is hidden
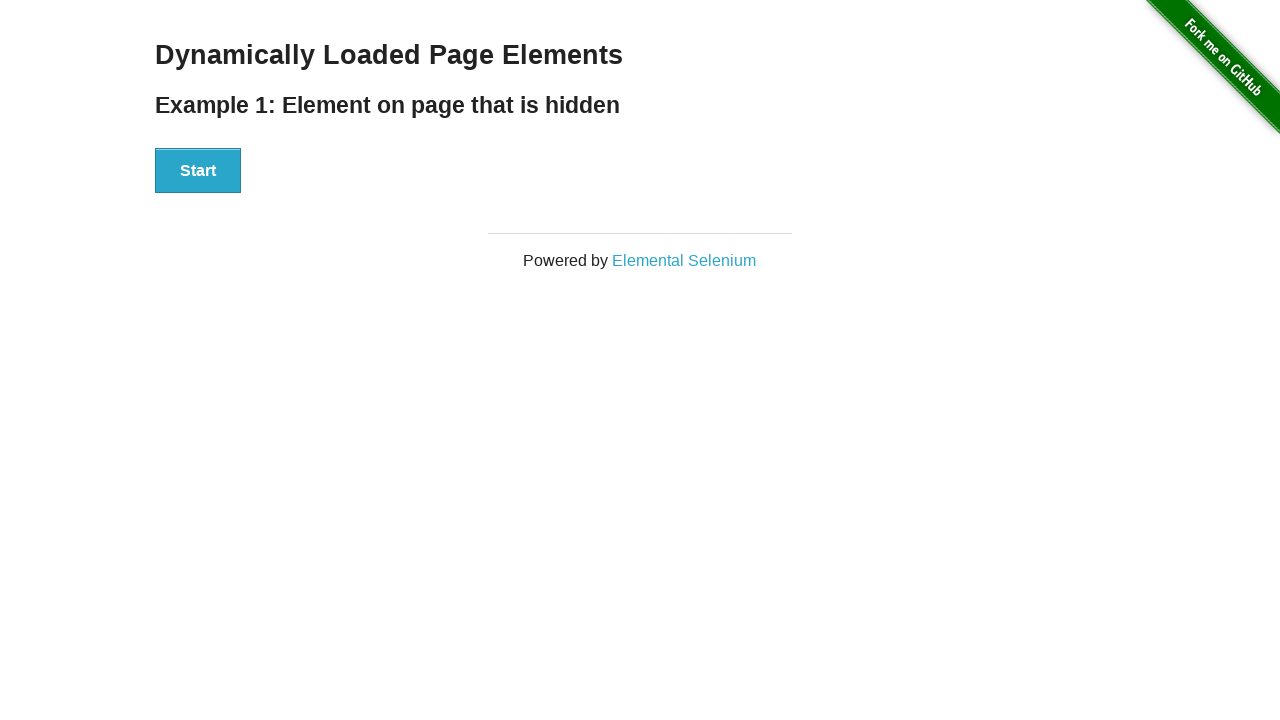

Start button loaded on page
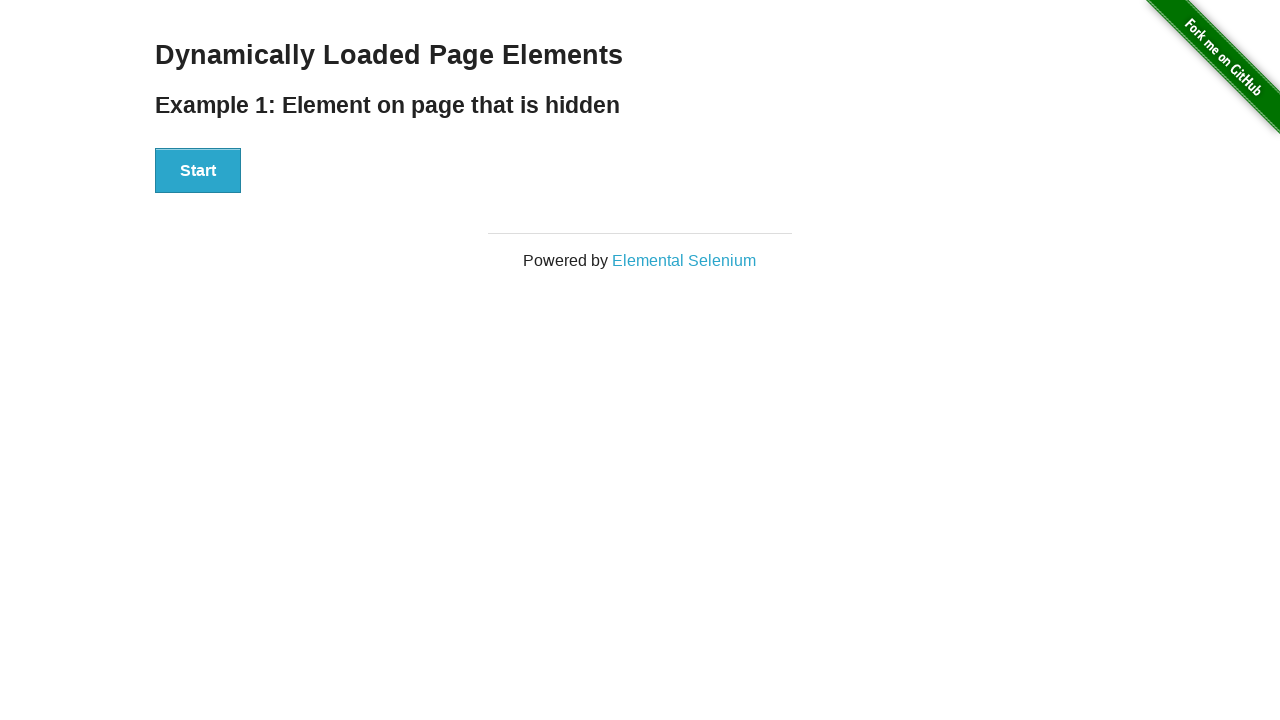

Clicked the start button to initiate dynamic loading at (198, 171) on button
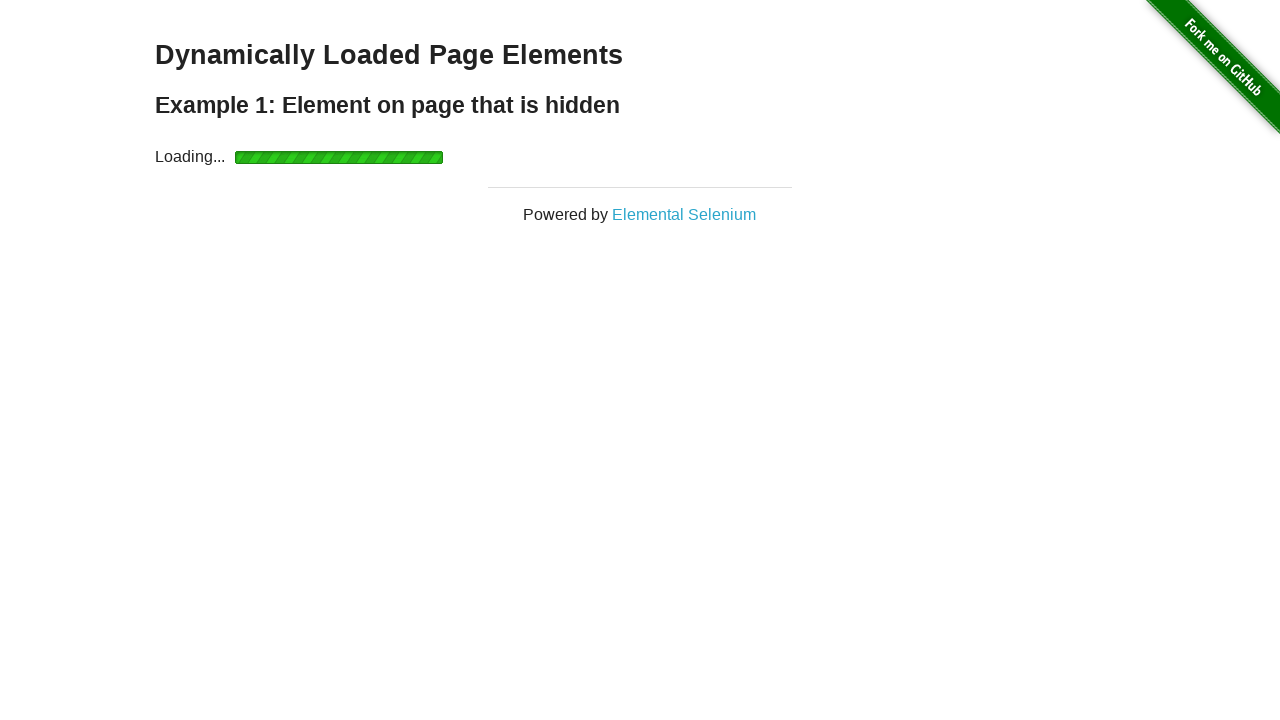

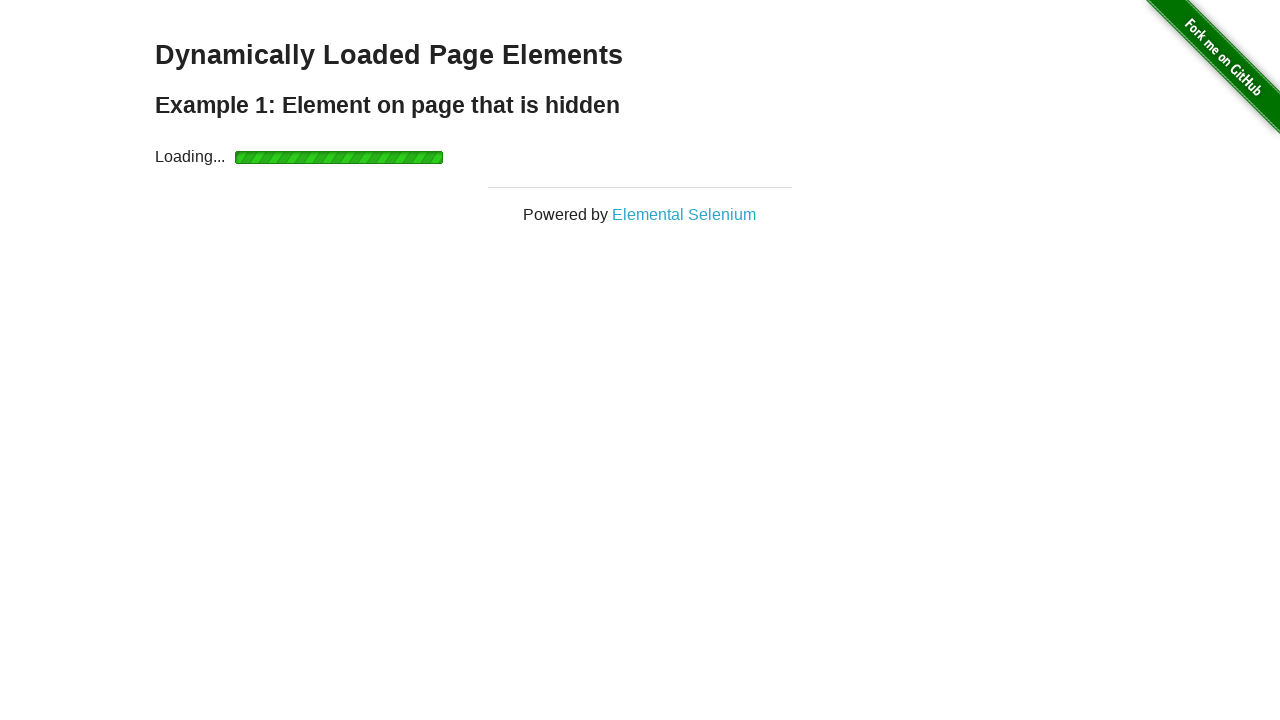